Tests division on a web calculator by computing 100 ÷ 3 and verifying the result is 33.333

Starting URL: http://www.calculatoria.com/

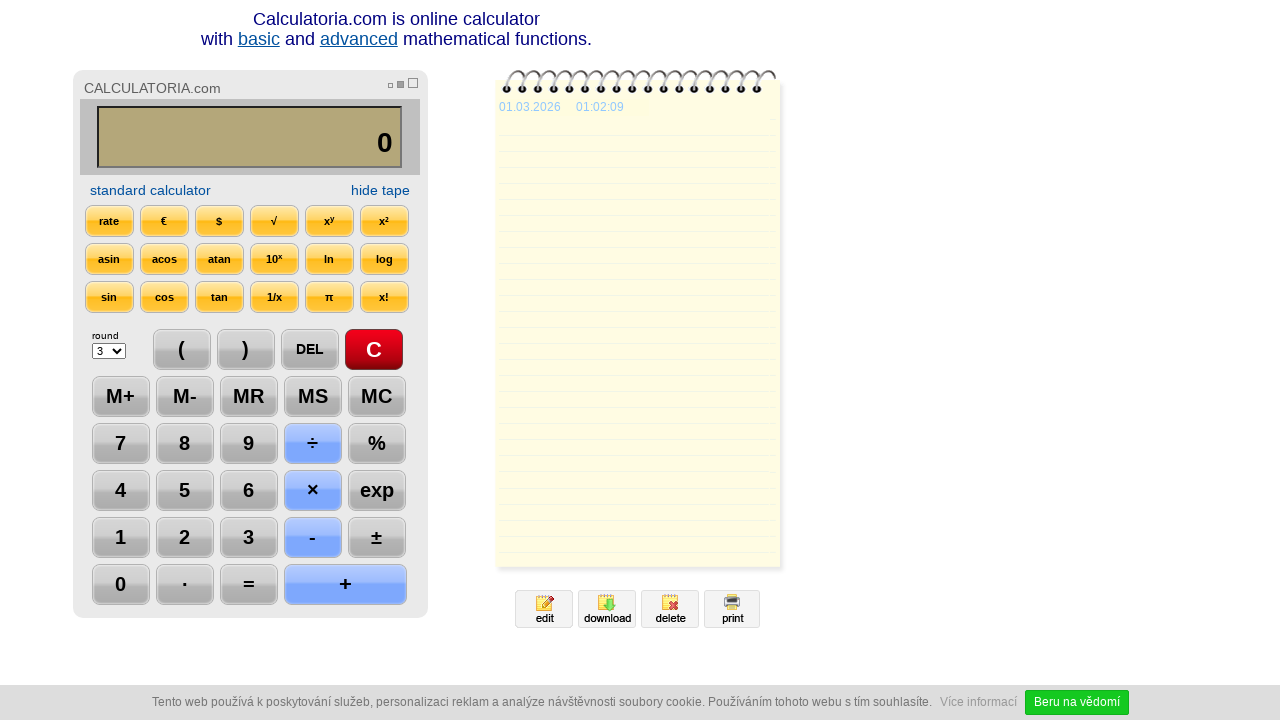

Cleared the calculator display at (374, 350) on #btn27
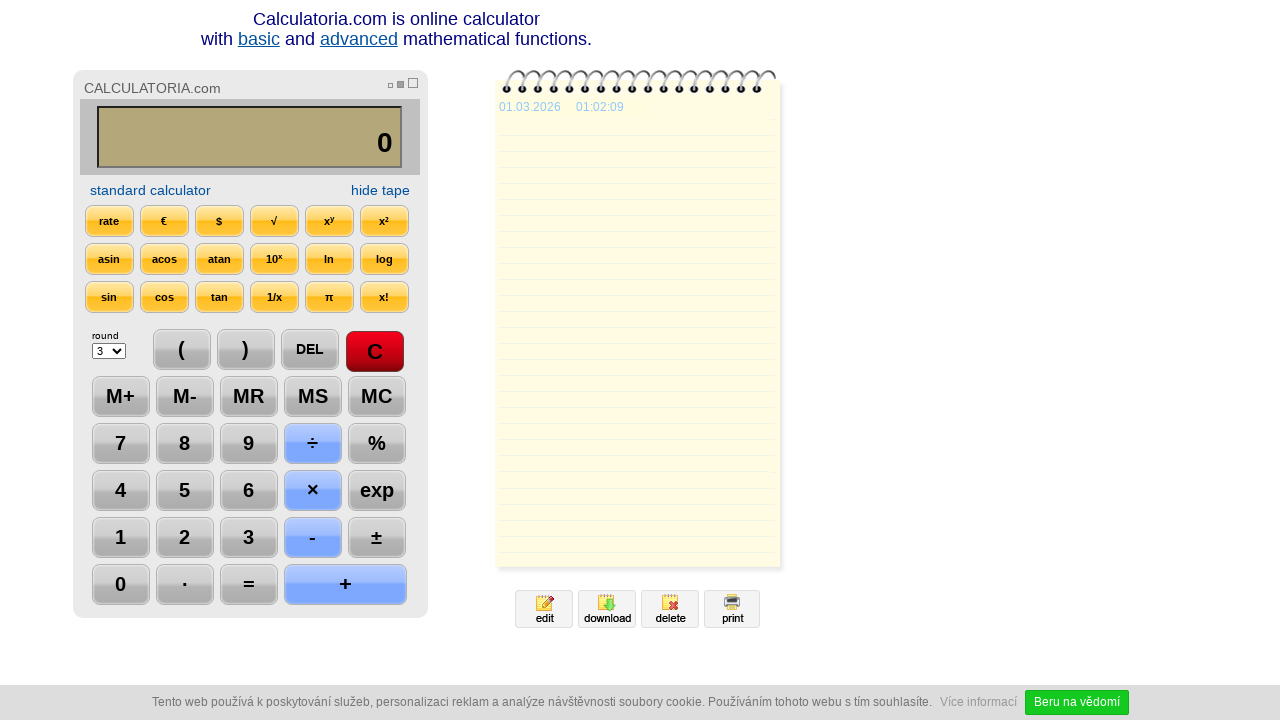

Clicked button 1 at (120, 538) on #btn97
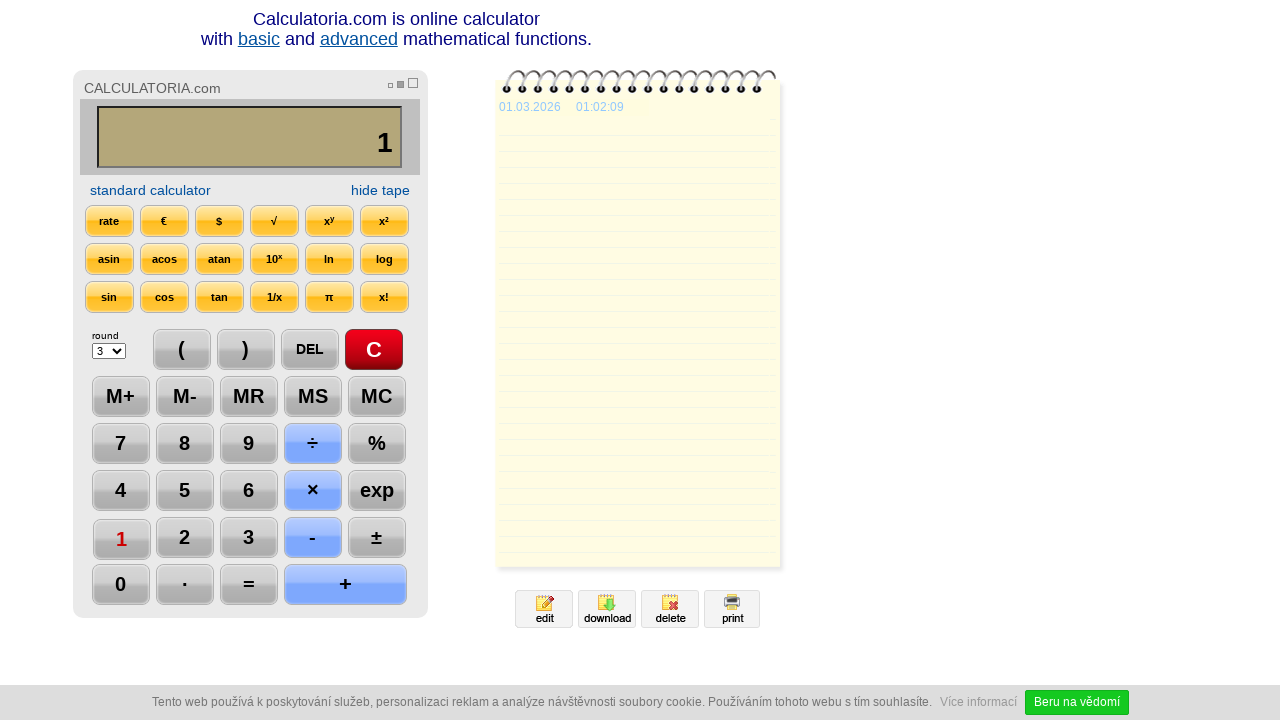

Clicked button 0 (first digit) at (120, 585) on #btn96
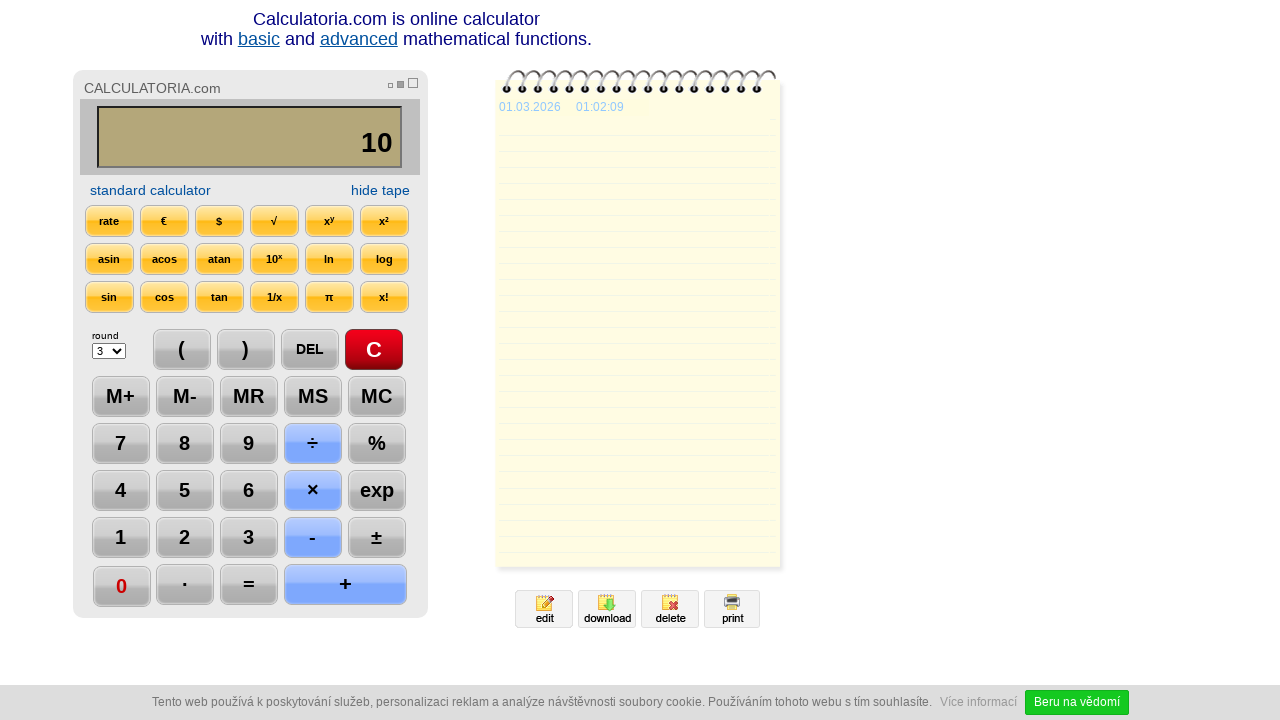

Clicked button 0 (second digit) at (120, 585) on #btn96
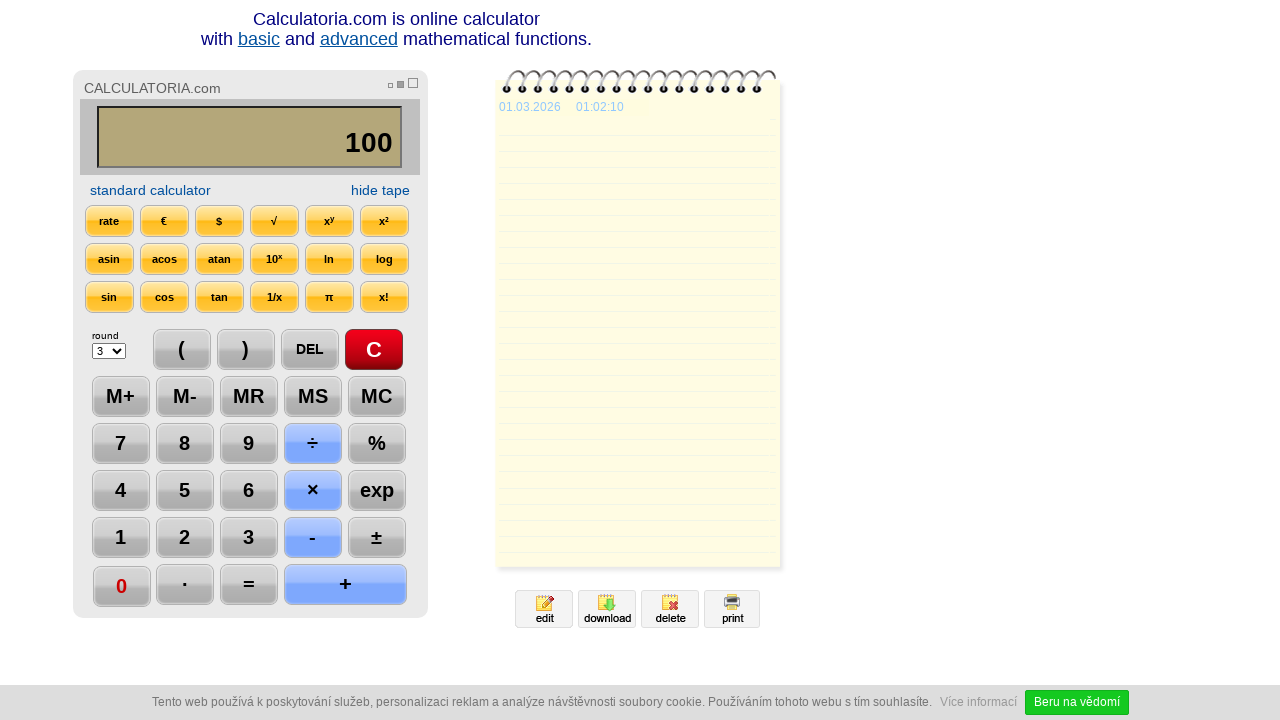

Clicked division operator at (312, 444) on #btn111
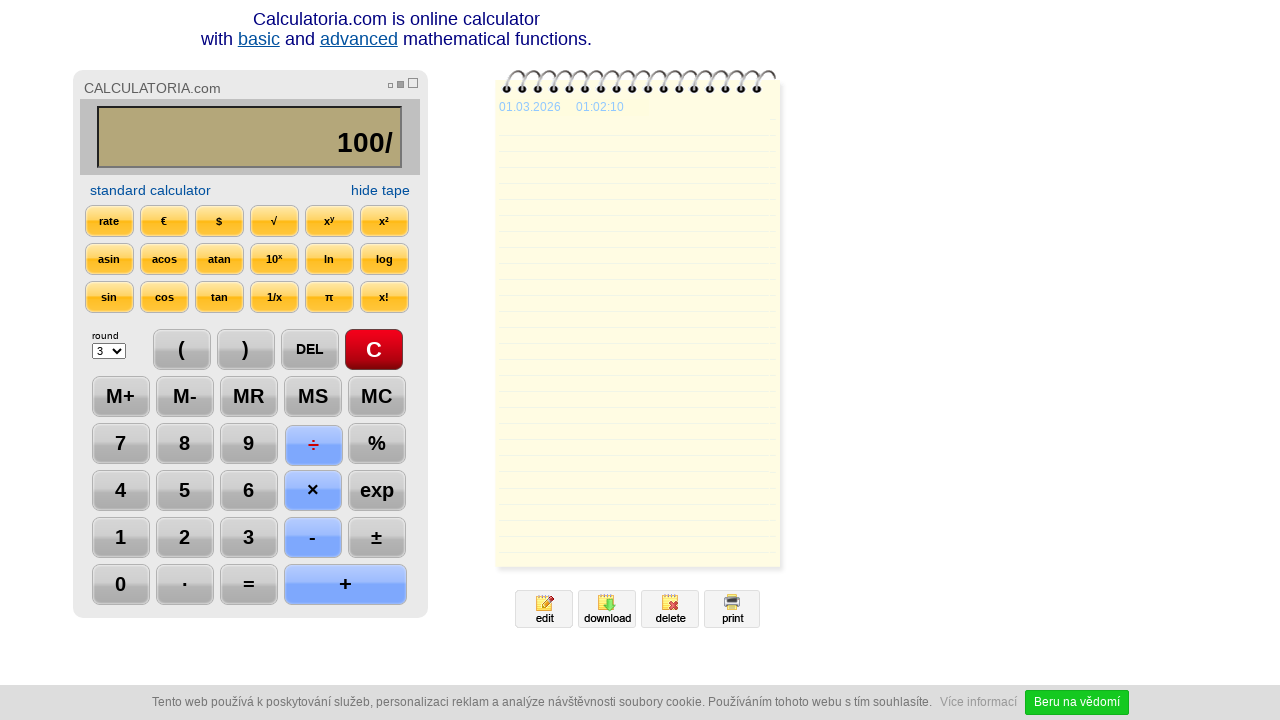

Clicked button 3 at (248, 538) on #btn99
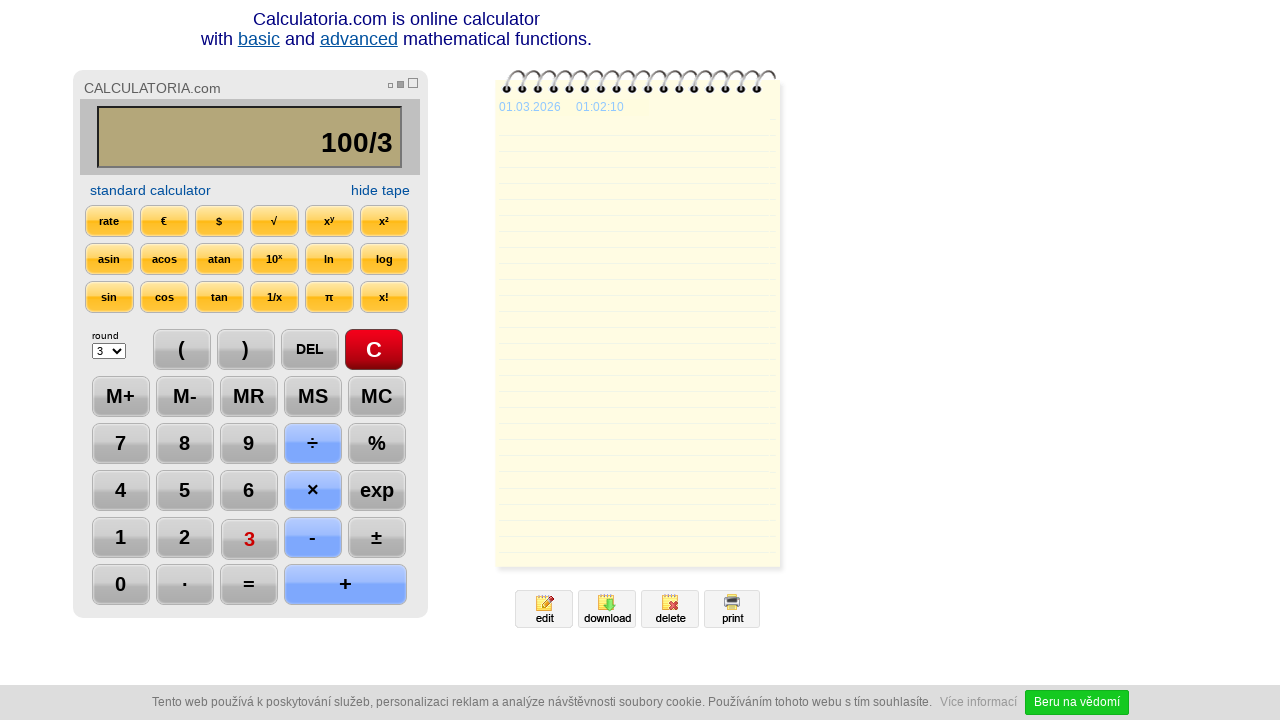

Clicked equals button to compute 100 ÷ 3 at (248, 585) on #btn13
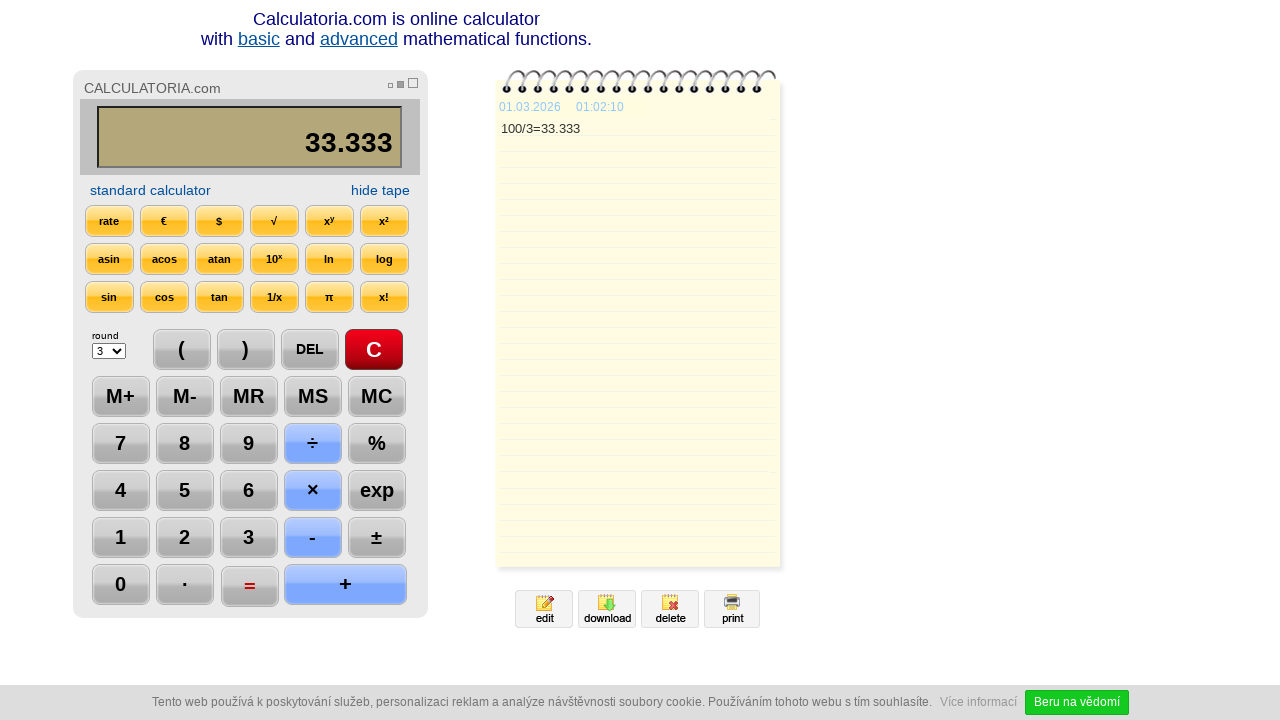

Verified that the calculator displays 33.333 as the correct result
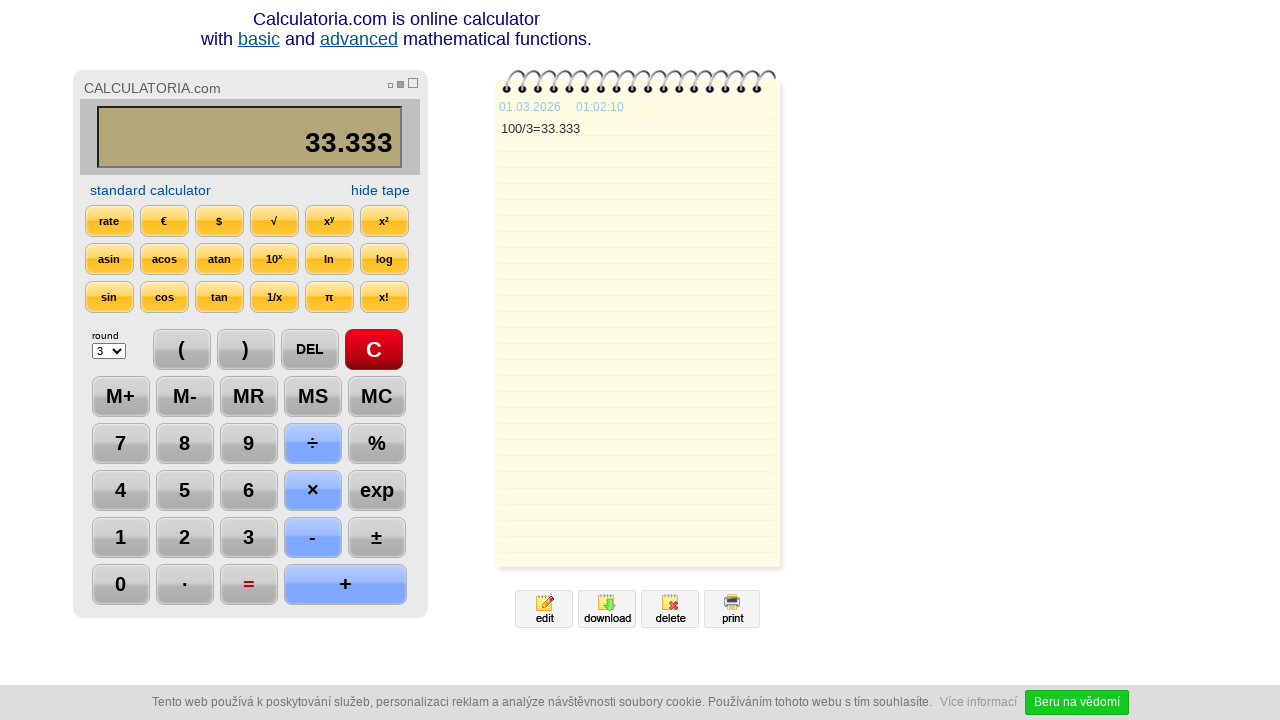

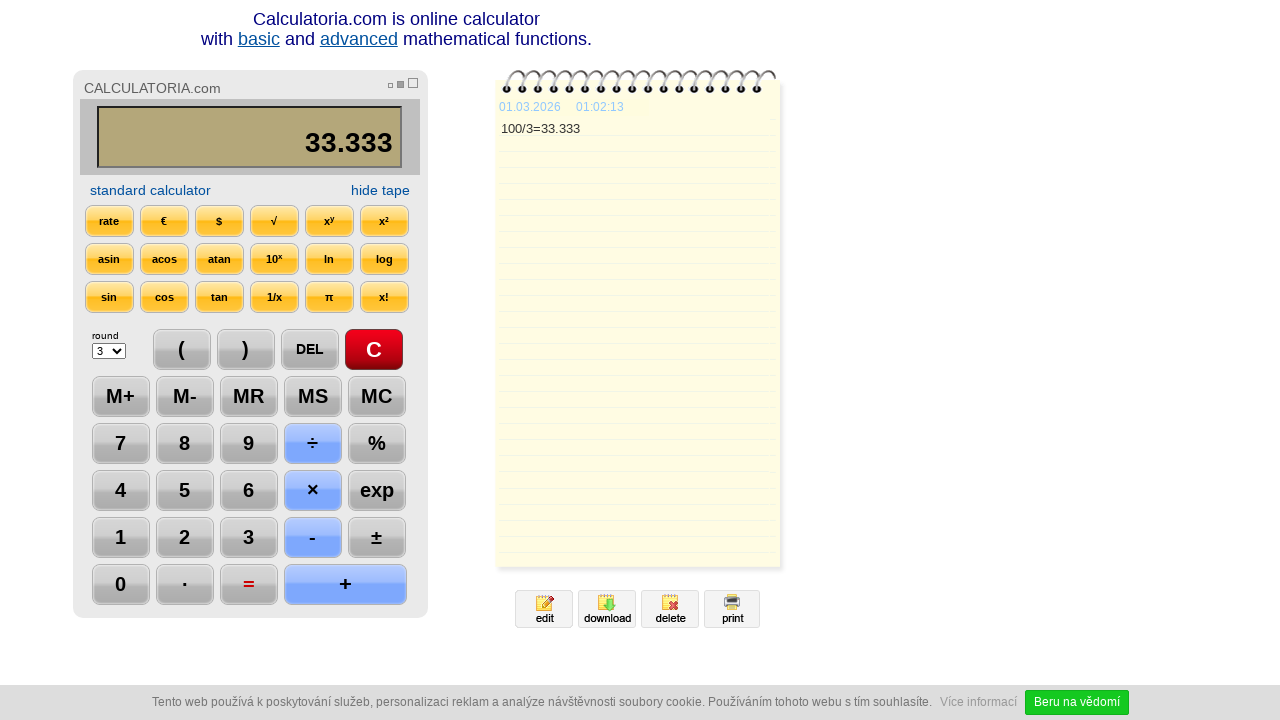